Tests mouse hover and click interaction by hovering over a link and clicking it, then verifying the click count increases

Starting URL: http://uitestingplayground.com/mouseover

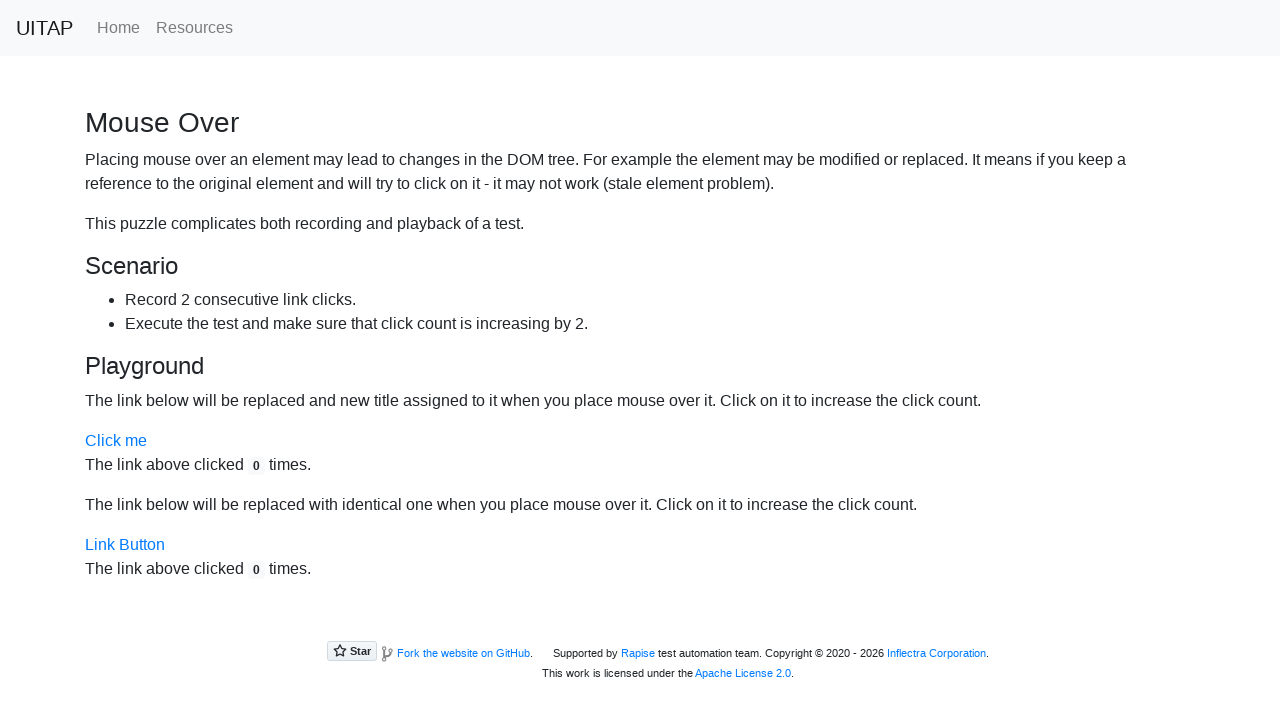

Located the 'Click me' link element
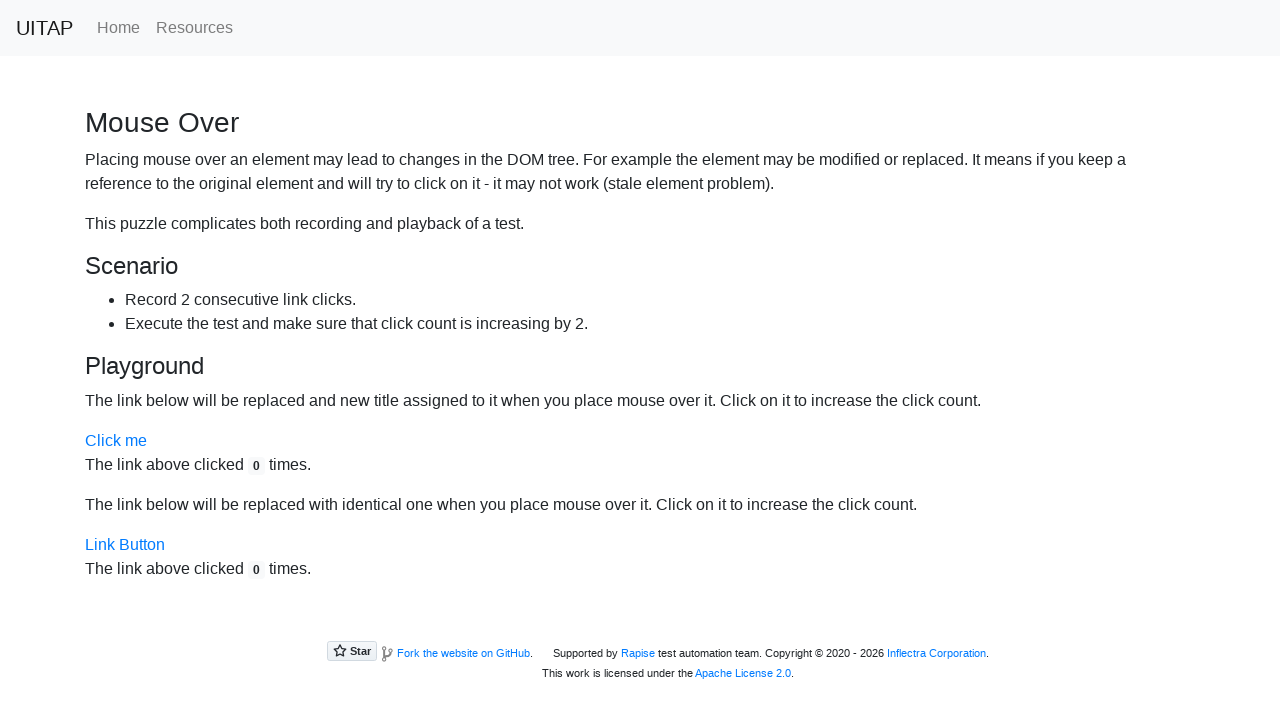

Hovered over the 'Click me' link at (116, 441) on a:has-text('Click me')
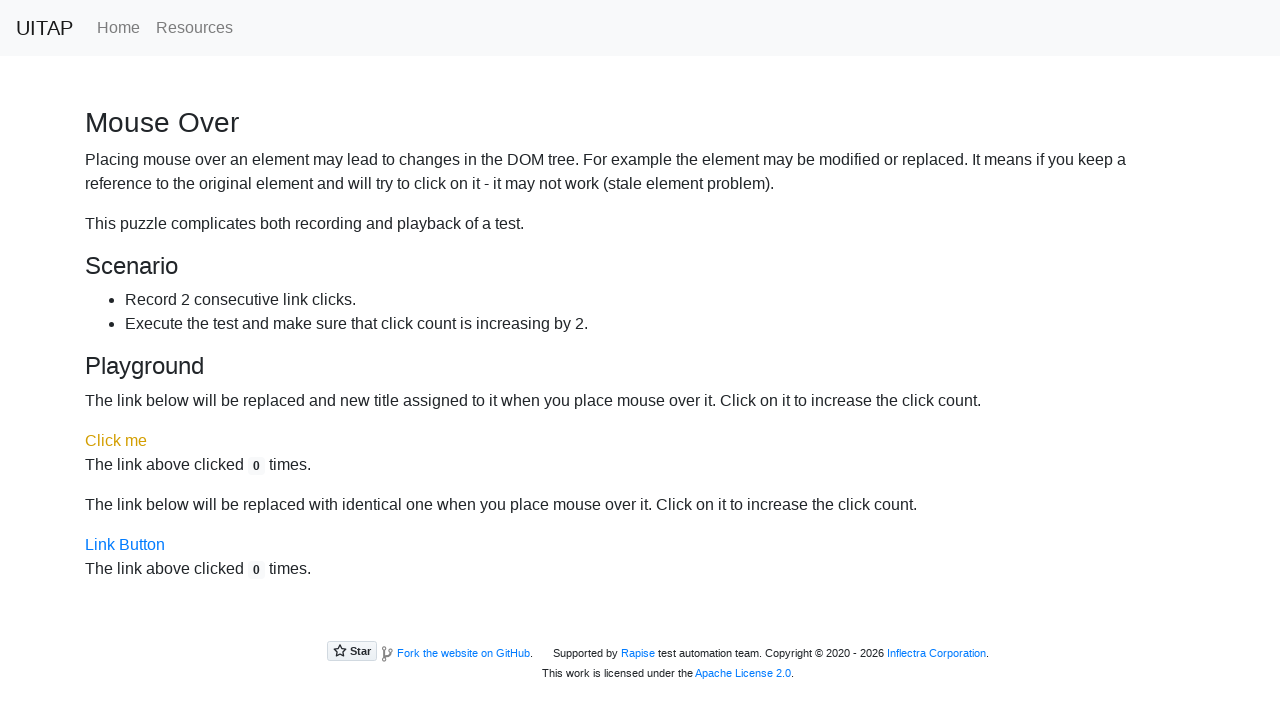

Clicked the 'Click me' link at (116, 441) on a:has-text('Click me')
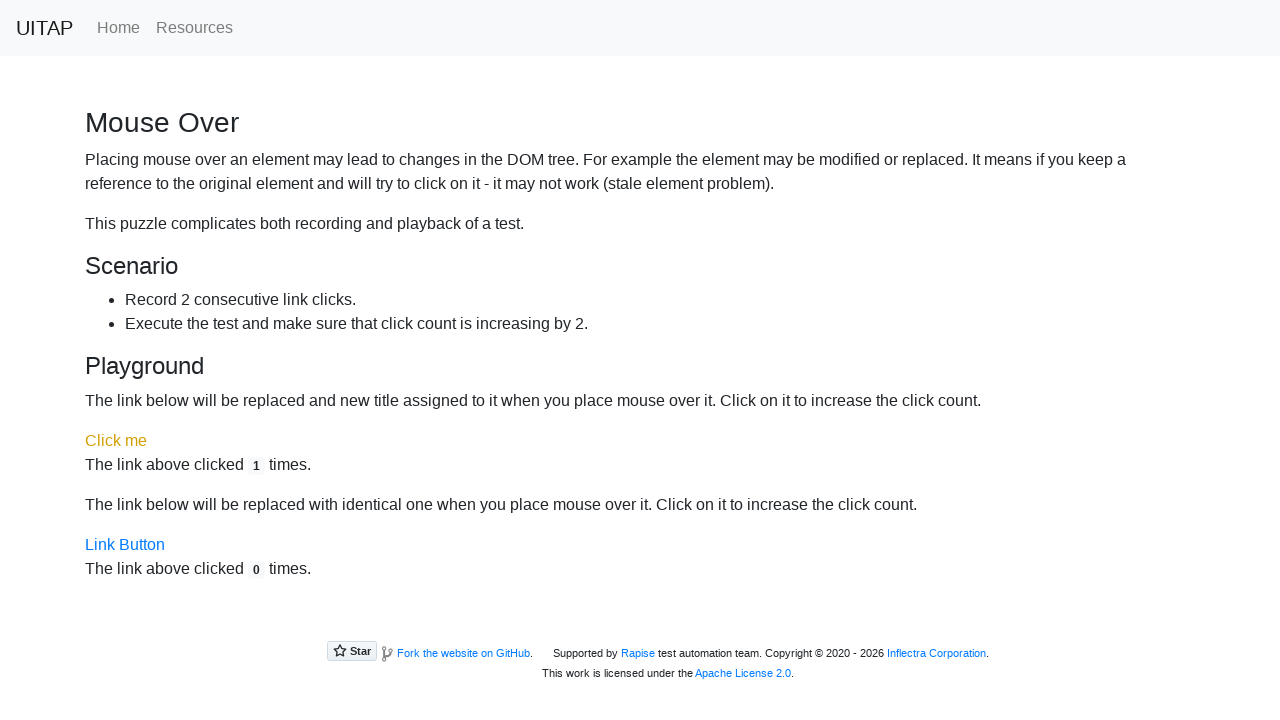

Located the click count element
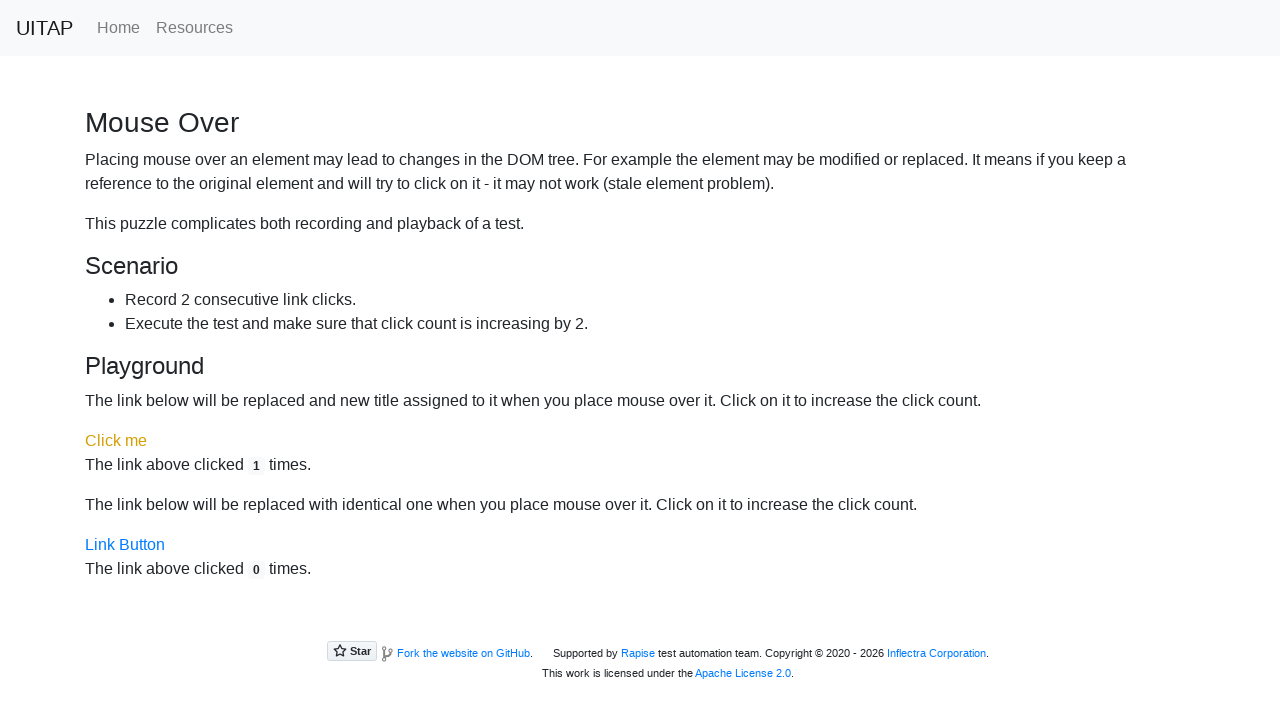

Verified click count increased to 1
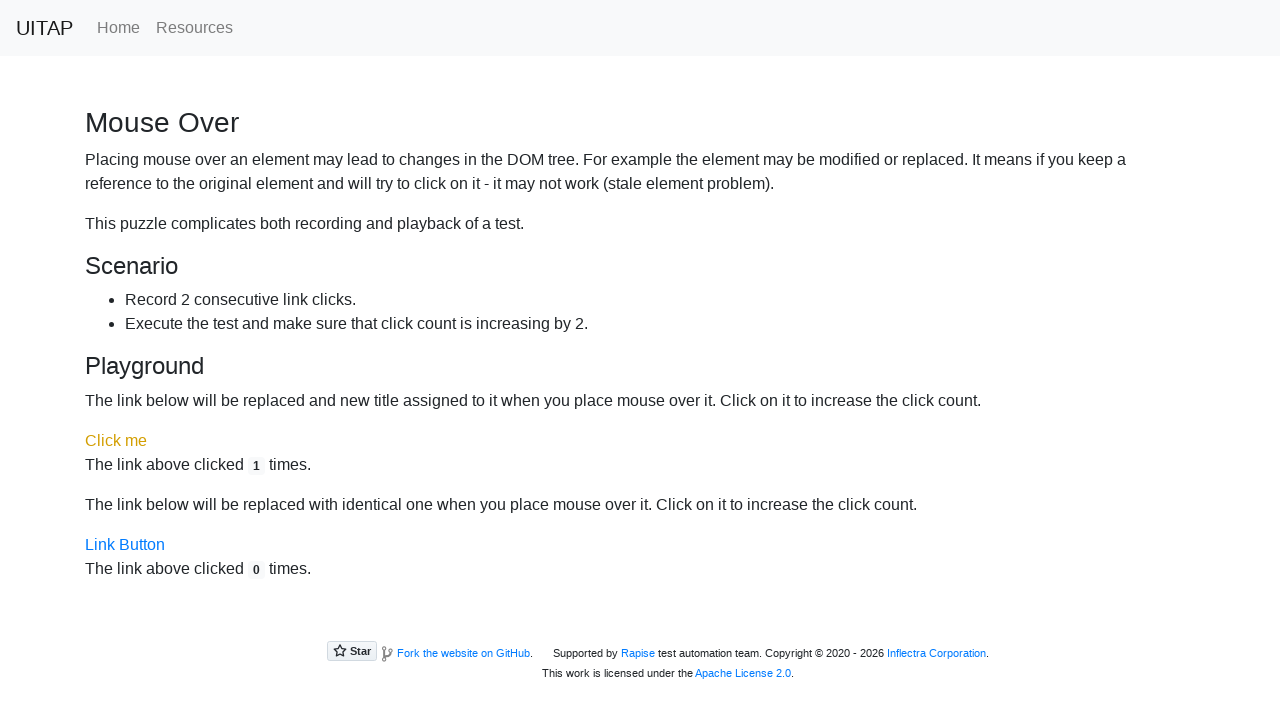

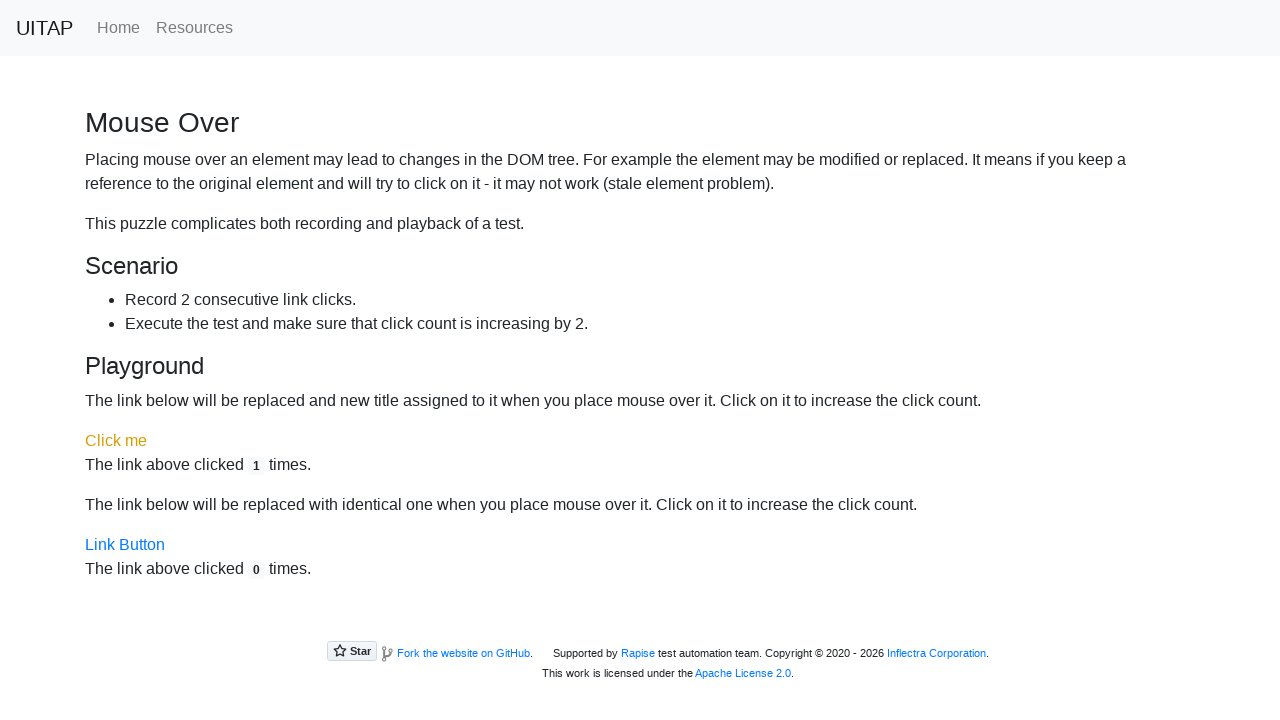